Checks a Vercel deployment by navigating to the preview URL, verifying the page loads with expected content, and then navigating to a training hub page to verify it's accessible.

Starting URL: https://summit-chronicles-starter-hyculkspg-summit-chronicles-projects.vercel.app

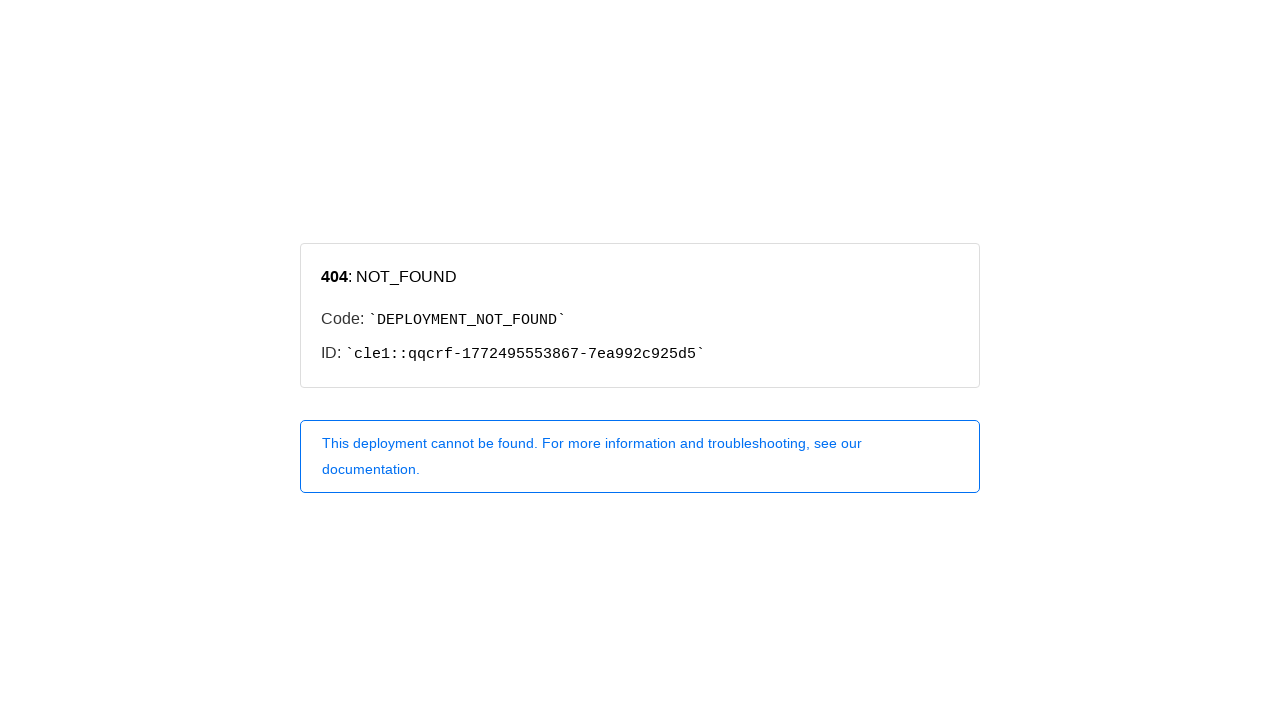

Waited for page to load (domcontentloaded state)
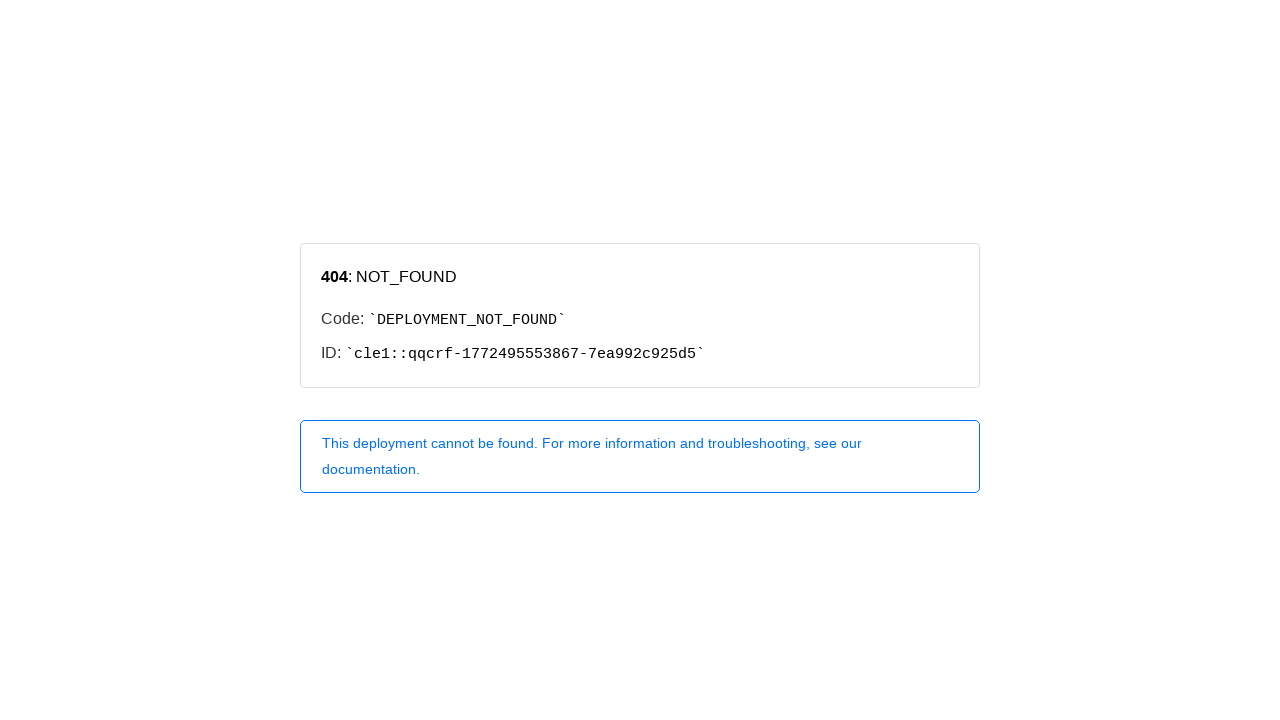

Retrieved page title: 404: NOT_FOUND
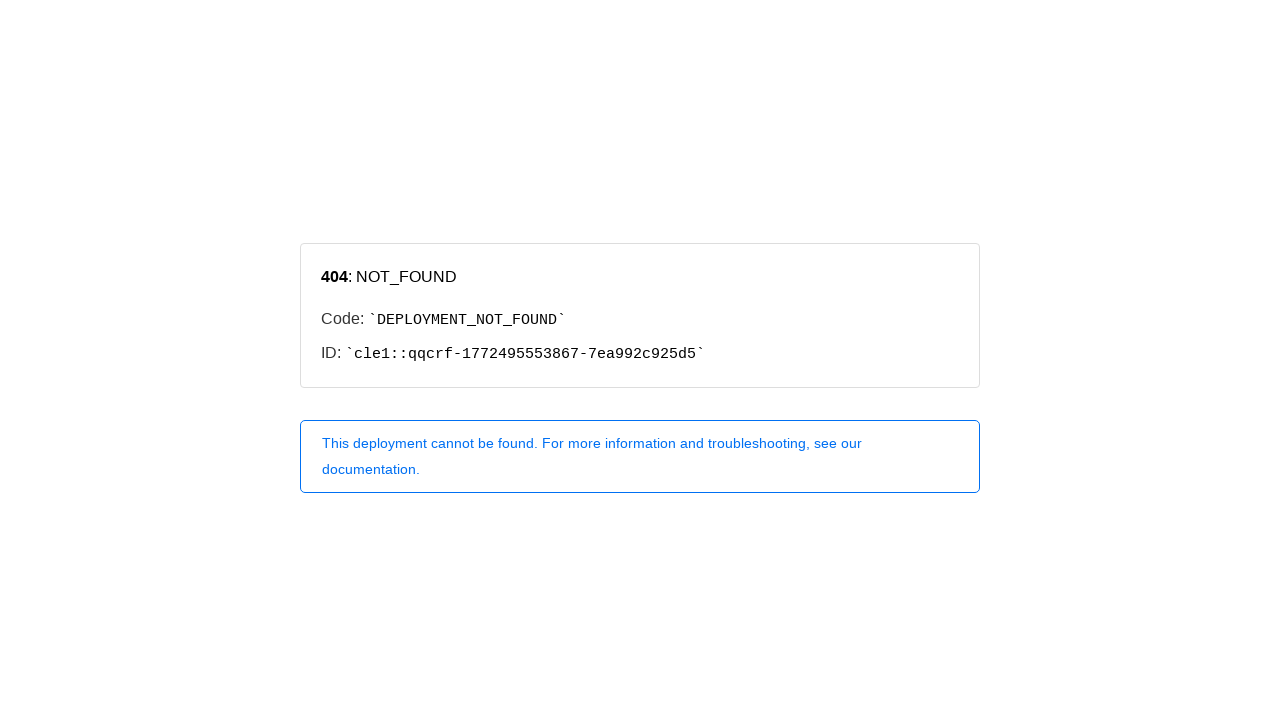

Retrieved body text to check deployment status
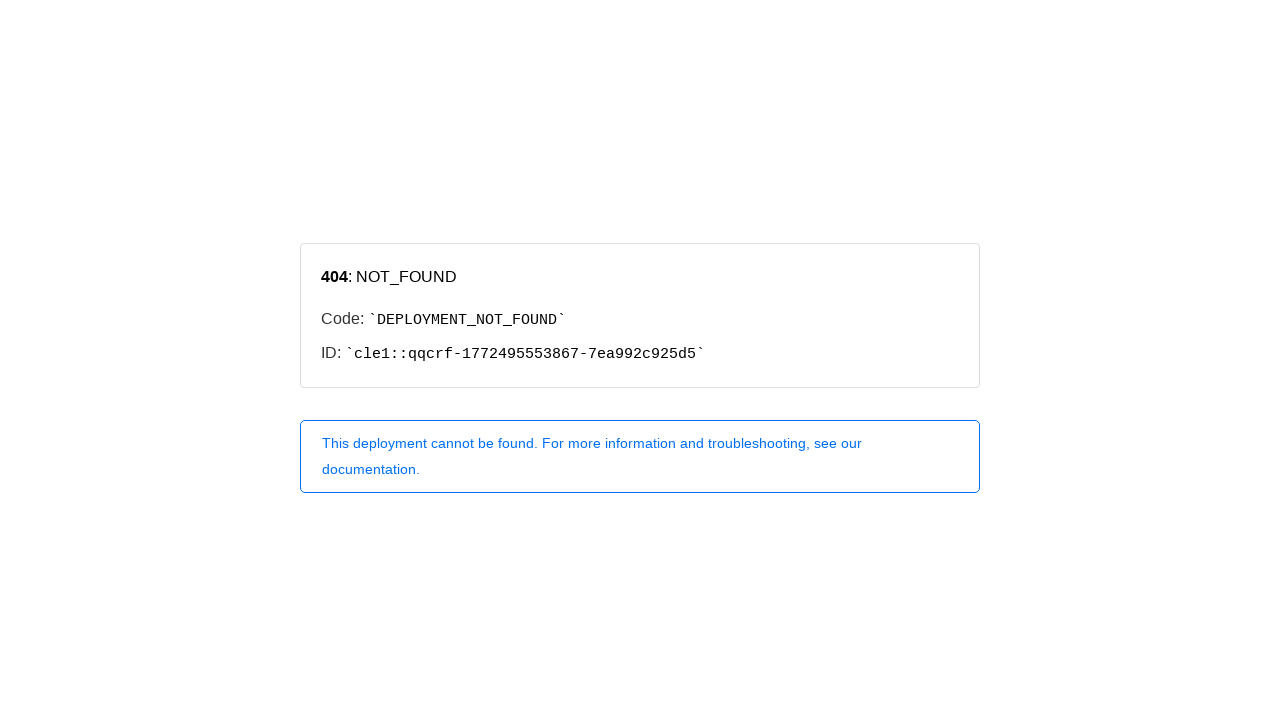

Navigated to training hub page
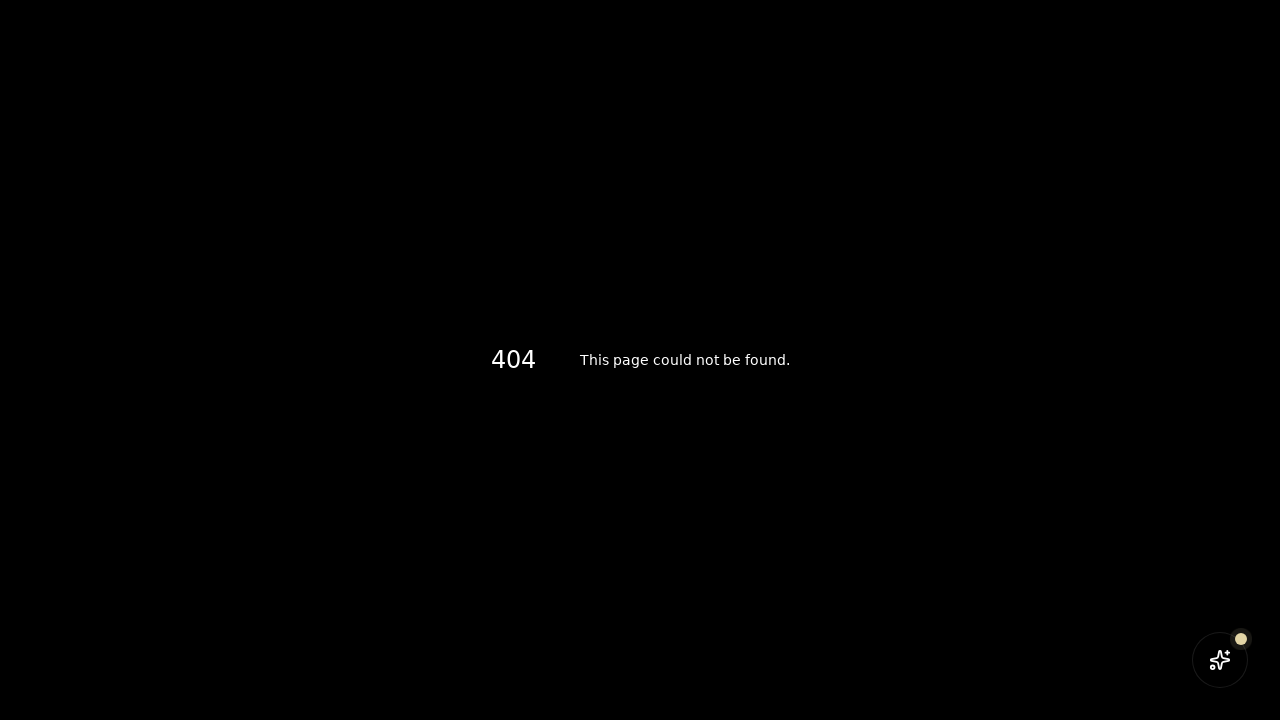

Waited for training hub page to load (domcontentloaded state)
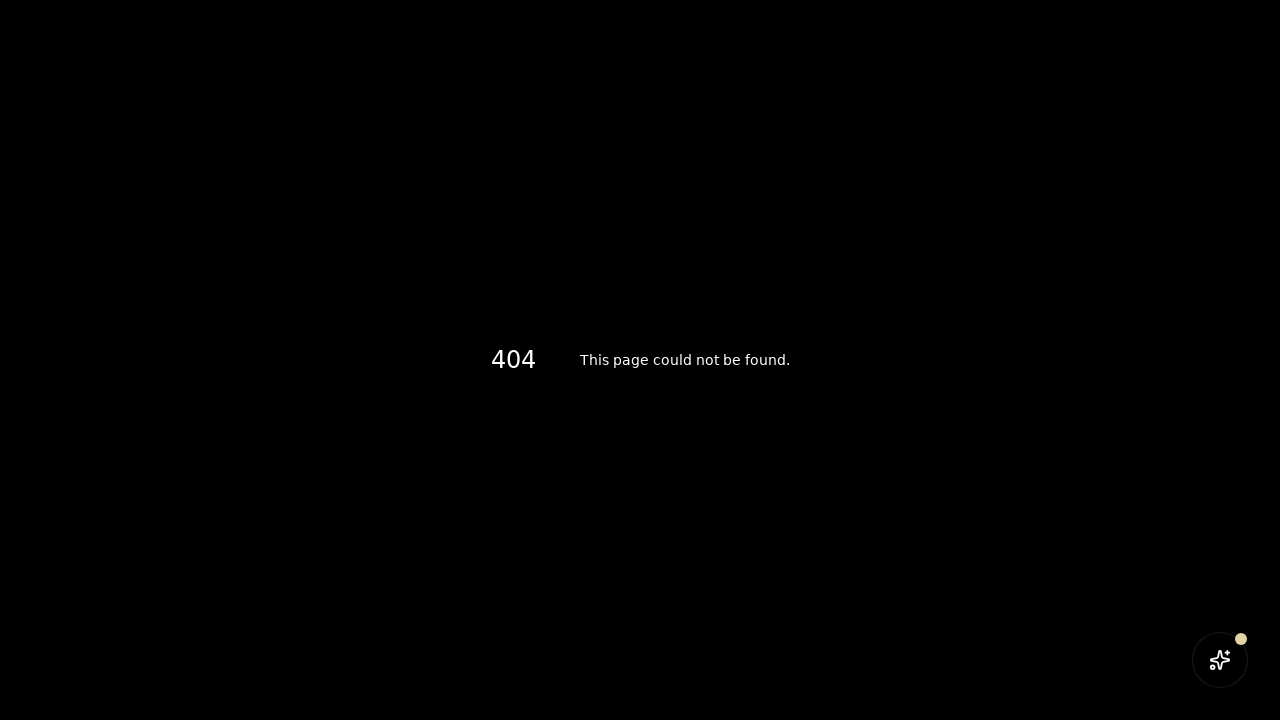

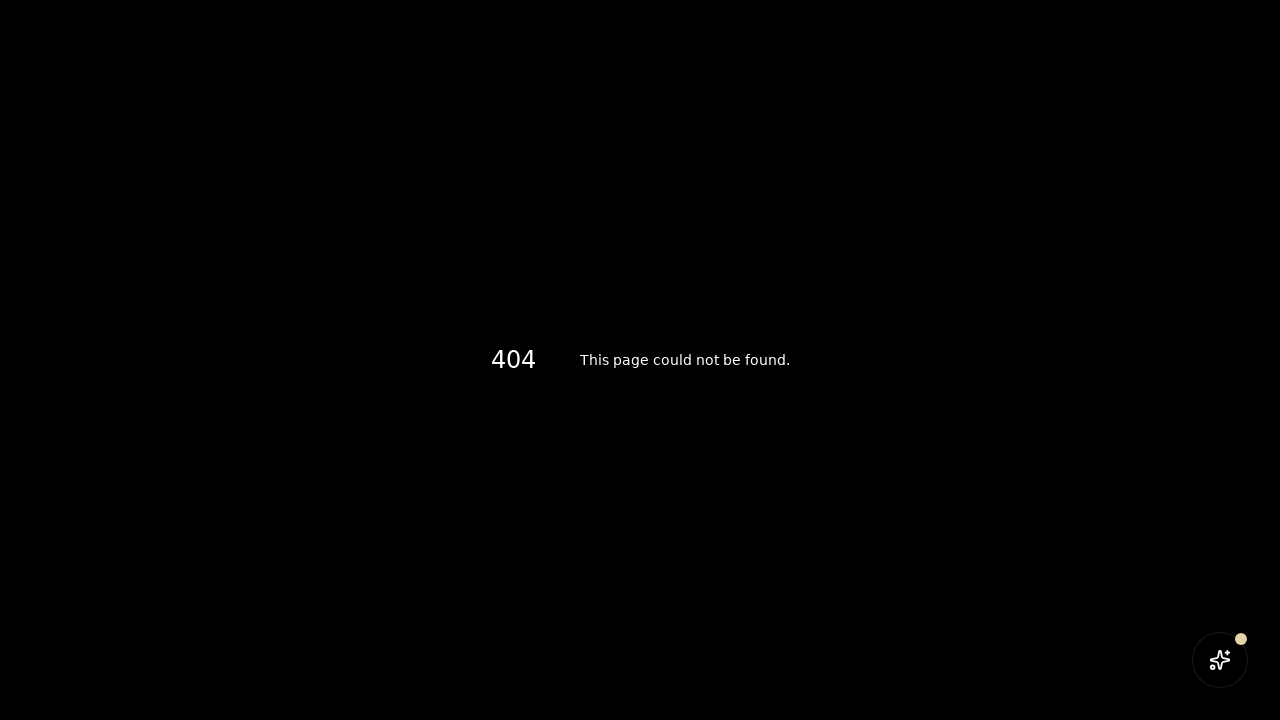